Tests JavaScript prompt alert interaction by clicking a "Try it" button, entering a name in the prompt dialog, accepting it, and verifying the result is displayed correctly.

Starting URL: https://www.w3schools.com/js/tryit.asp?filename=tryjs_prompt

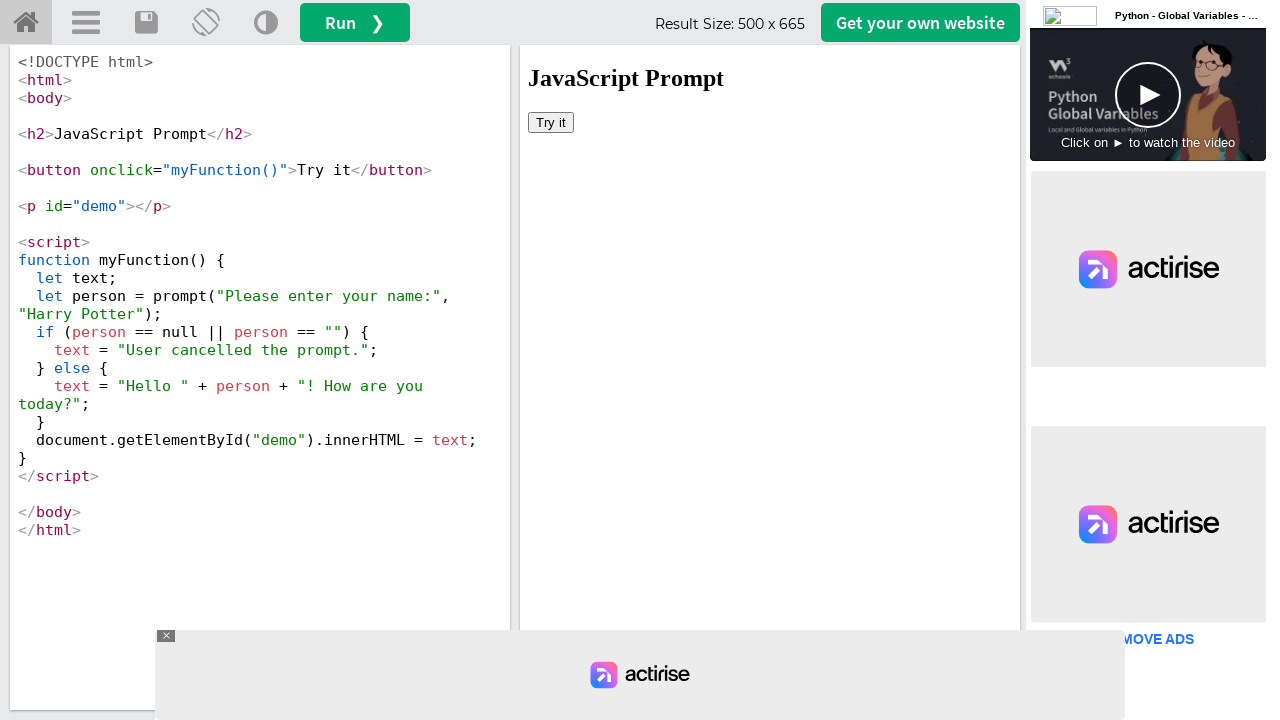

Located iframe with interactive content
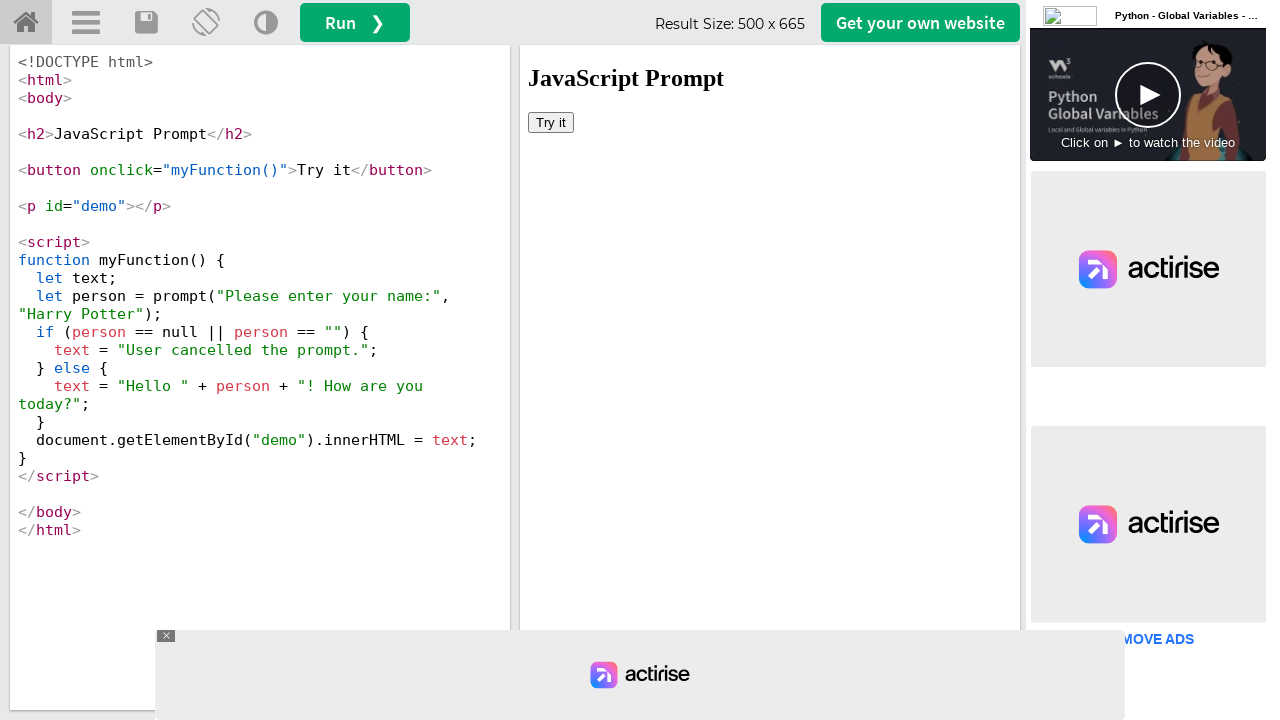

Set up dialog handler to accept prompt with name 'Alexandra'
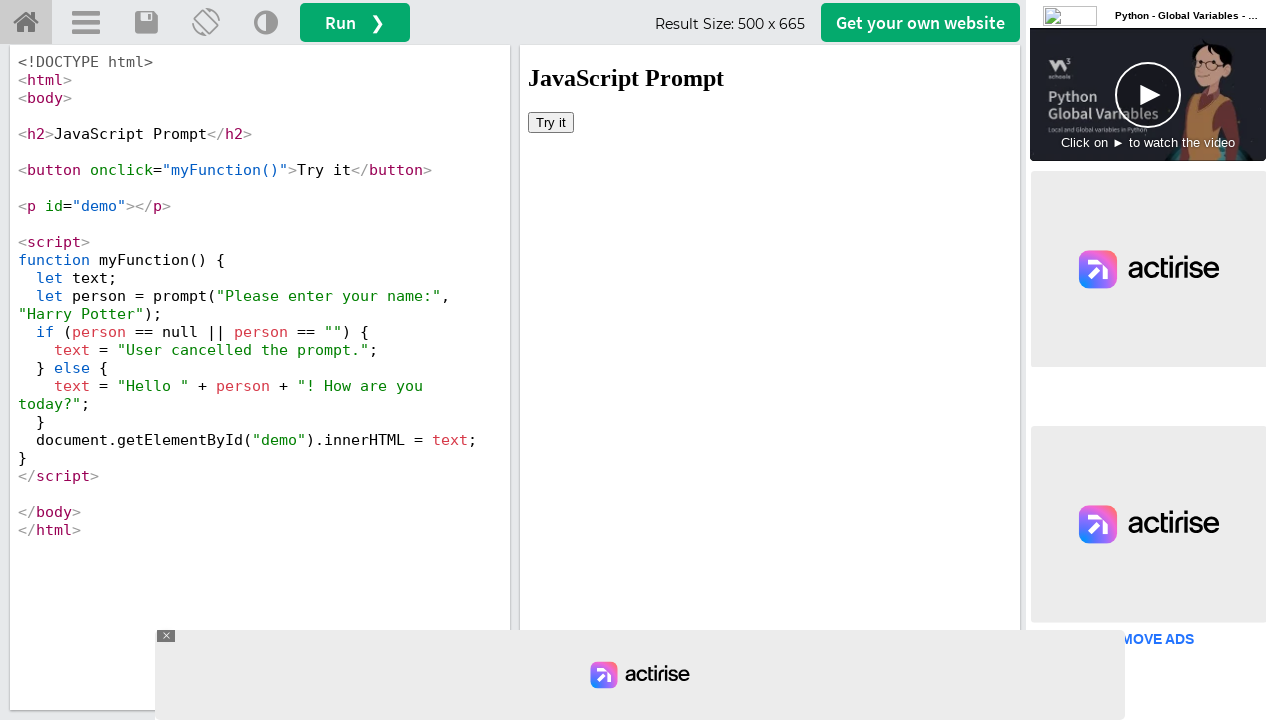

Clicked 'Try it' button to trigger prompt alert at (551, 122) on #iframeResult >> internal:control=enter-frame >> xpath=//button[text()='Try it']
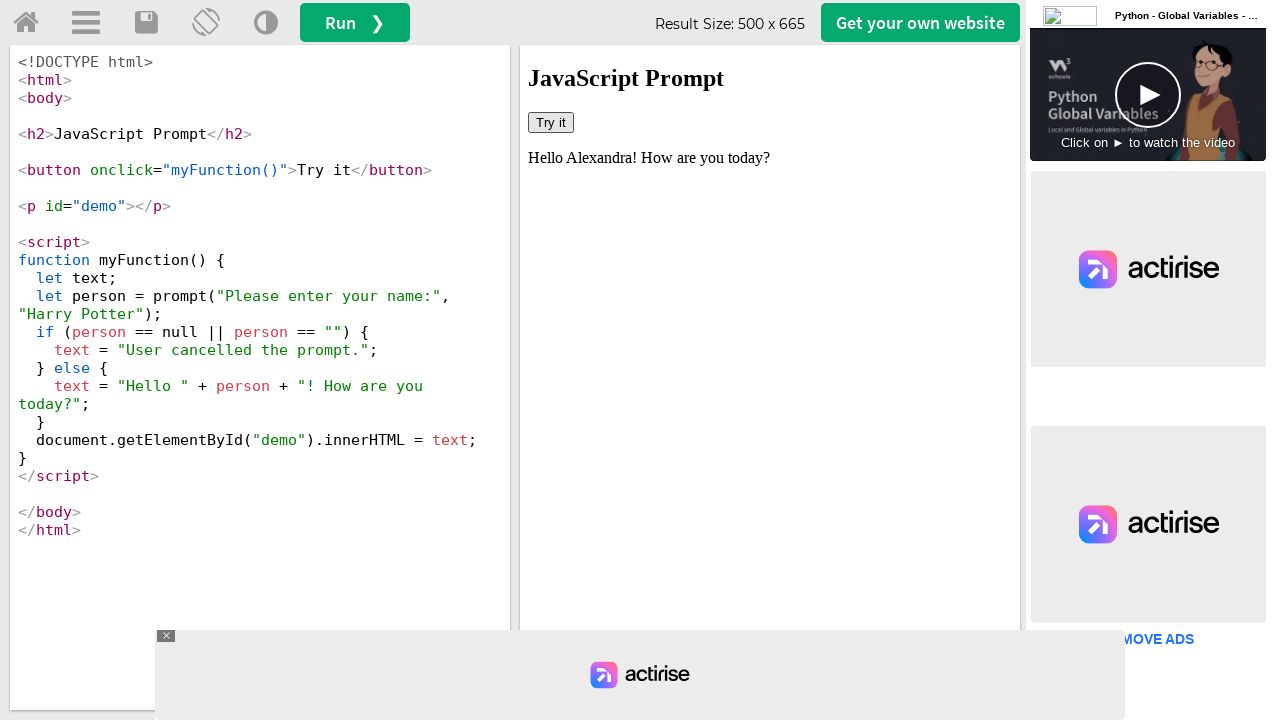

Result element loaded after accepting prompt
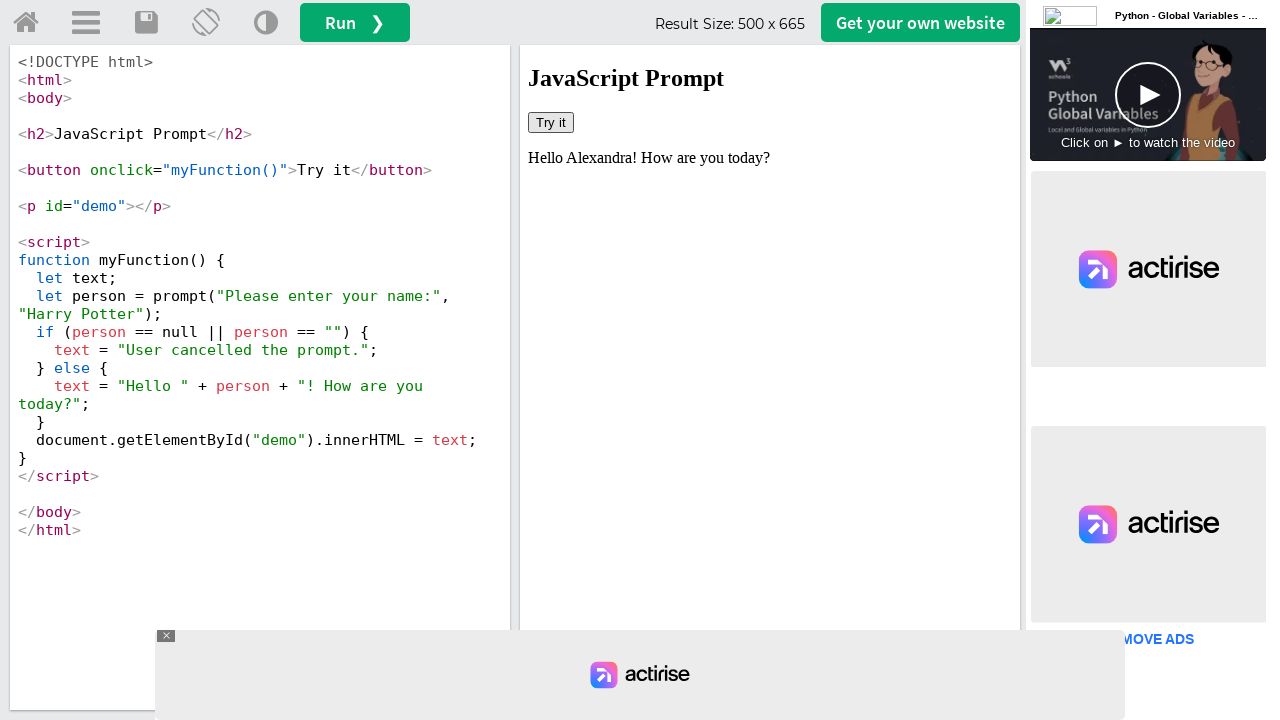

Retrieved result text from demo element
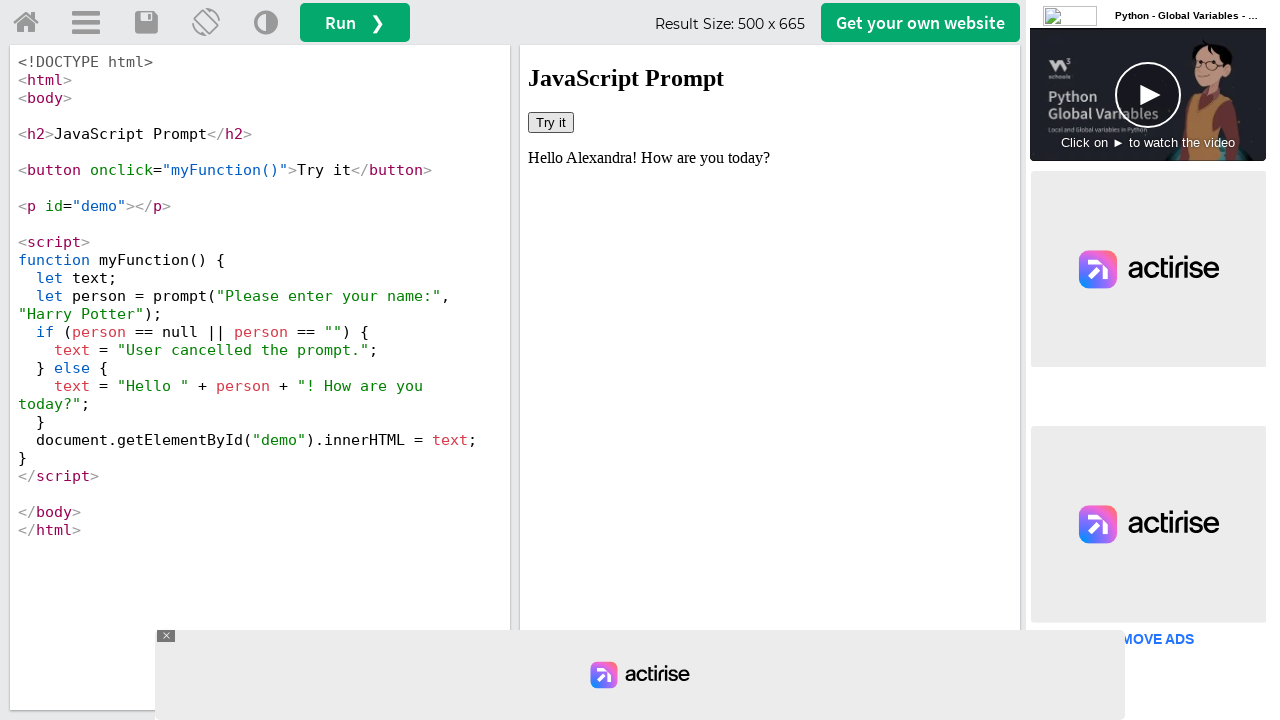

Verified that 'Alexandra' appears in the result text
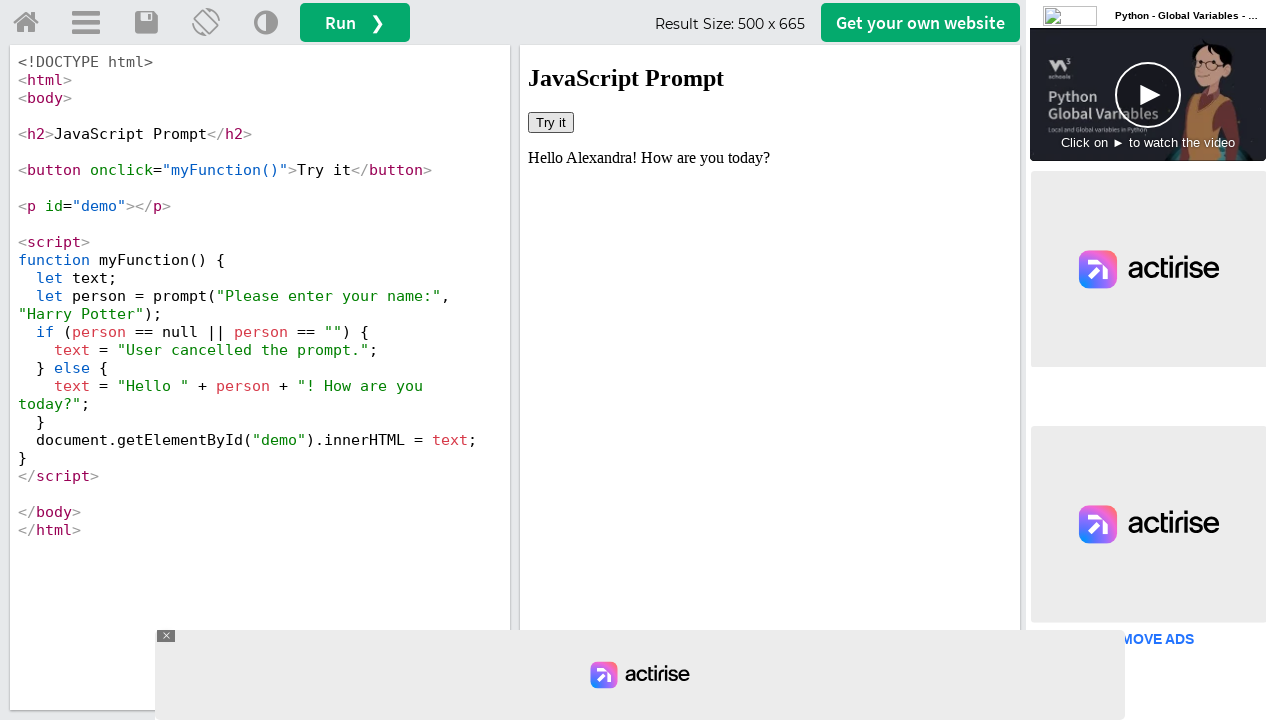

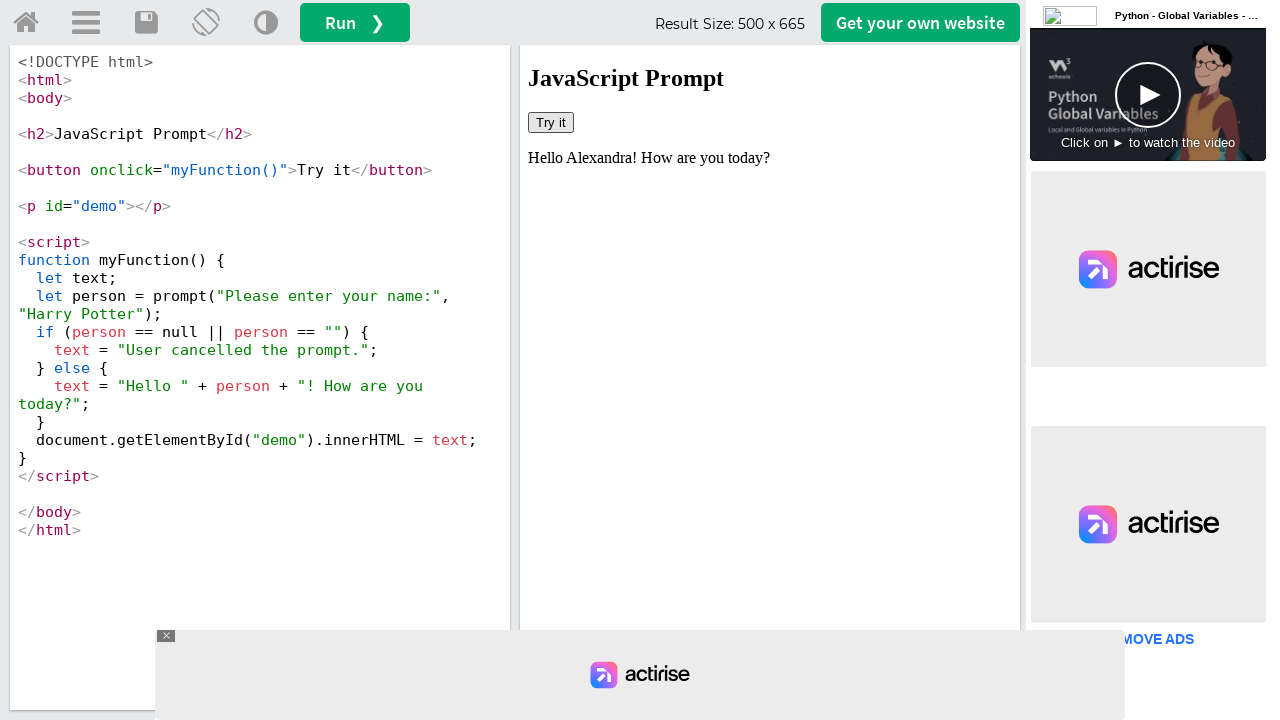